Tests window handling by opening a new window, switching between parent and child windows, and filling form fields in each window

Starting URL: https://www.hyrtutorials.com/p/window-handles-practice.html

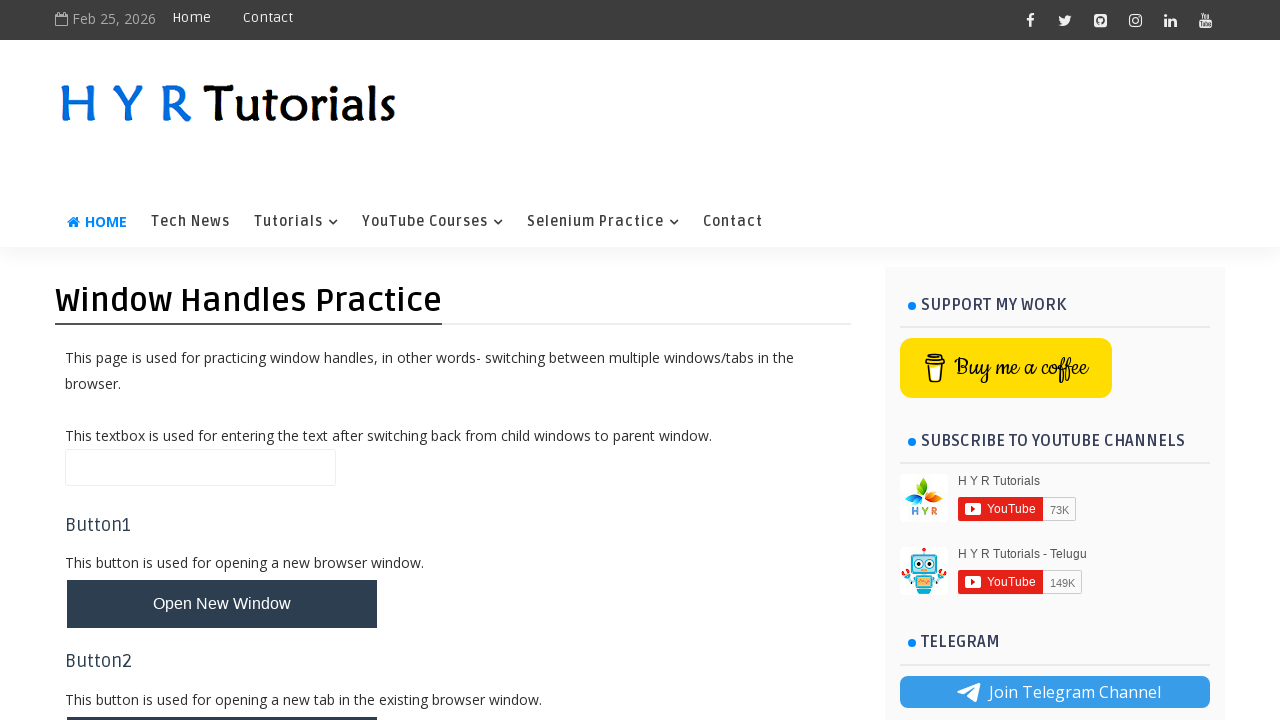

Clicked button to open new window at (222, 604) on #newWindowBtn
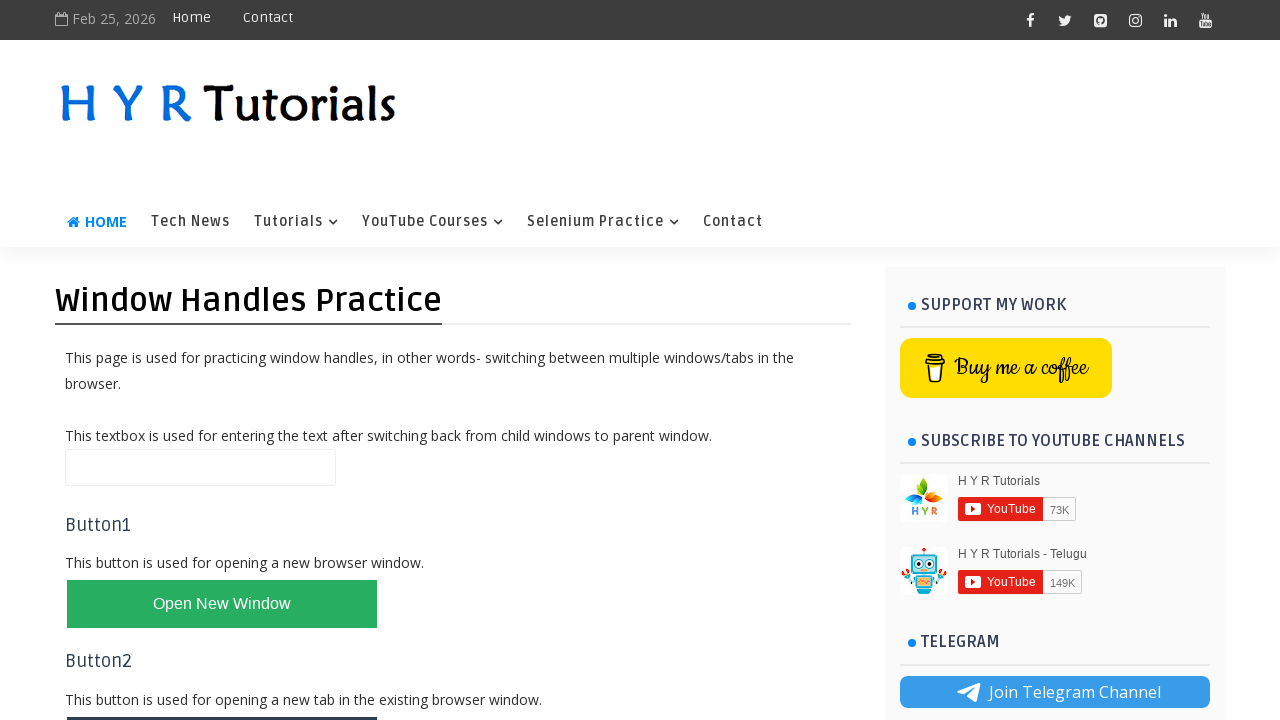

New window opened and captured
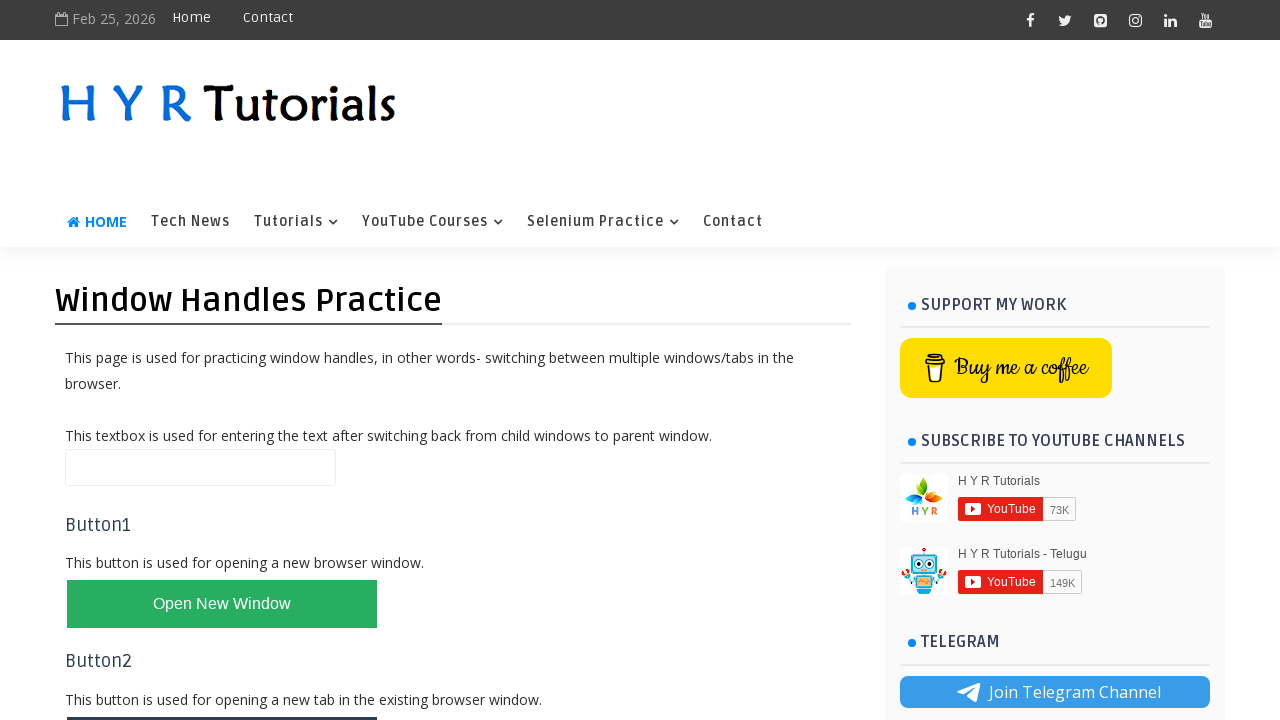

Filled first name field with 'kumar' in new window on #firstName
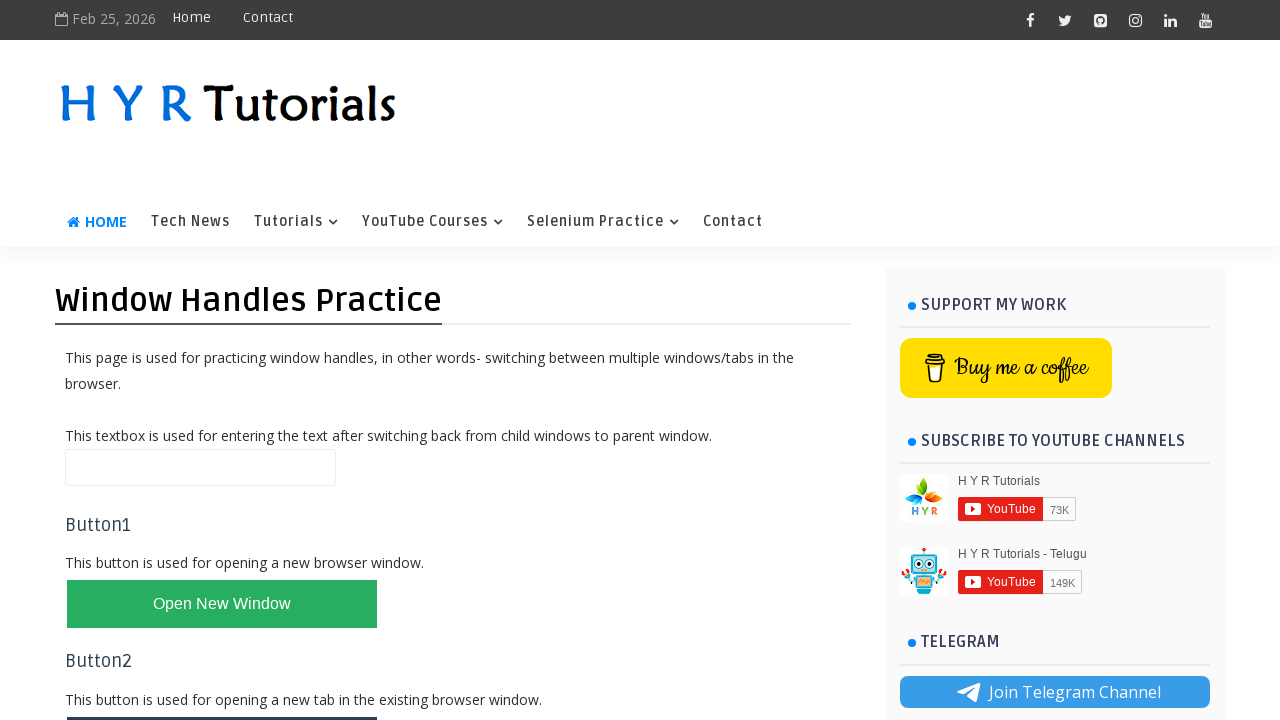

Filled name field with 'bye' in original window on #name
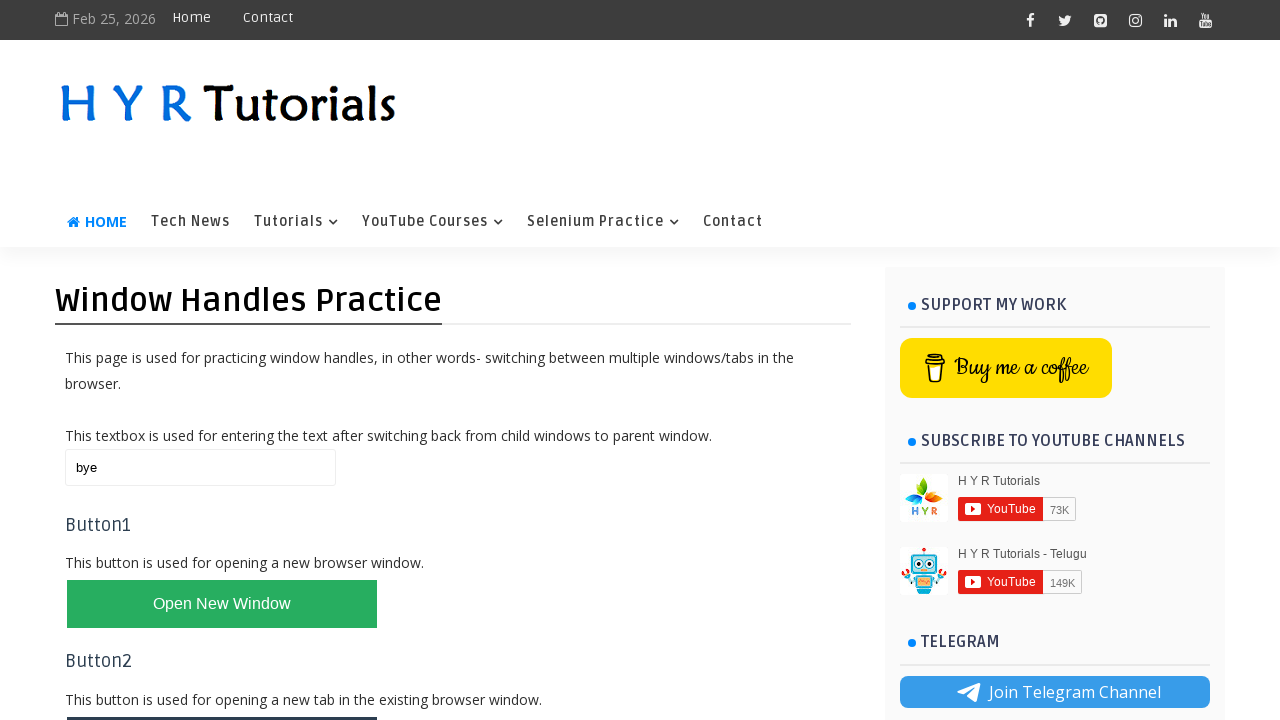

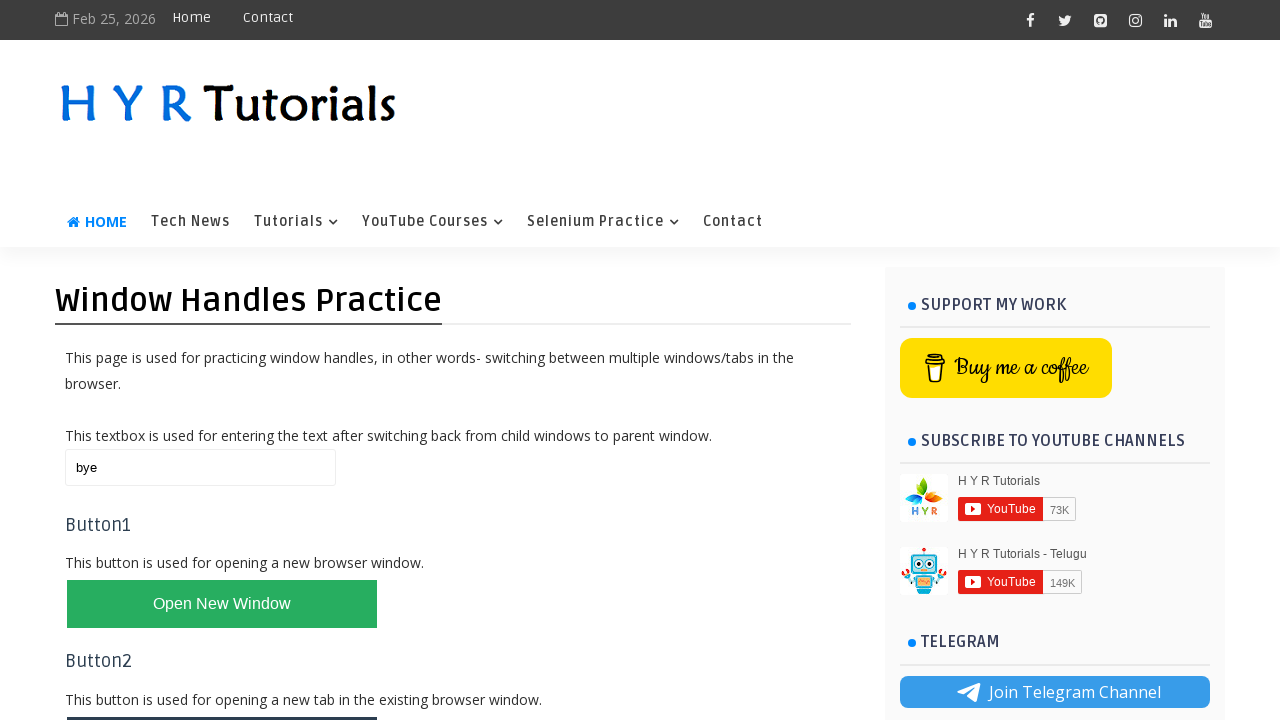